Tests interaction with shadow DOM elements by locating and filling an input field within a shadow root

Starting URL: https://books-pwakit.appspot.com/

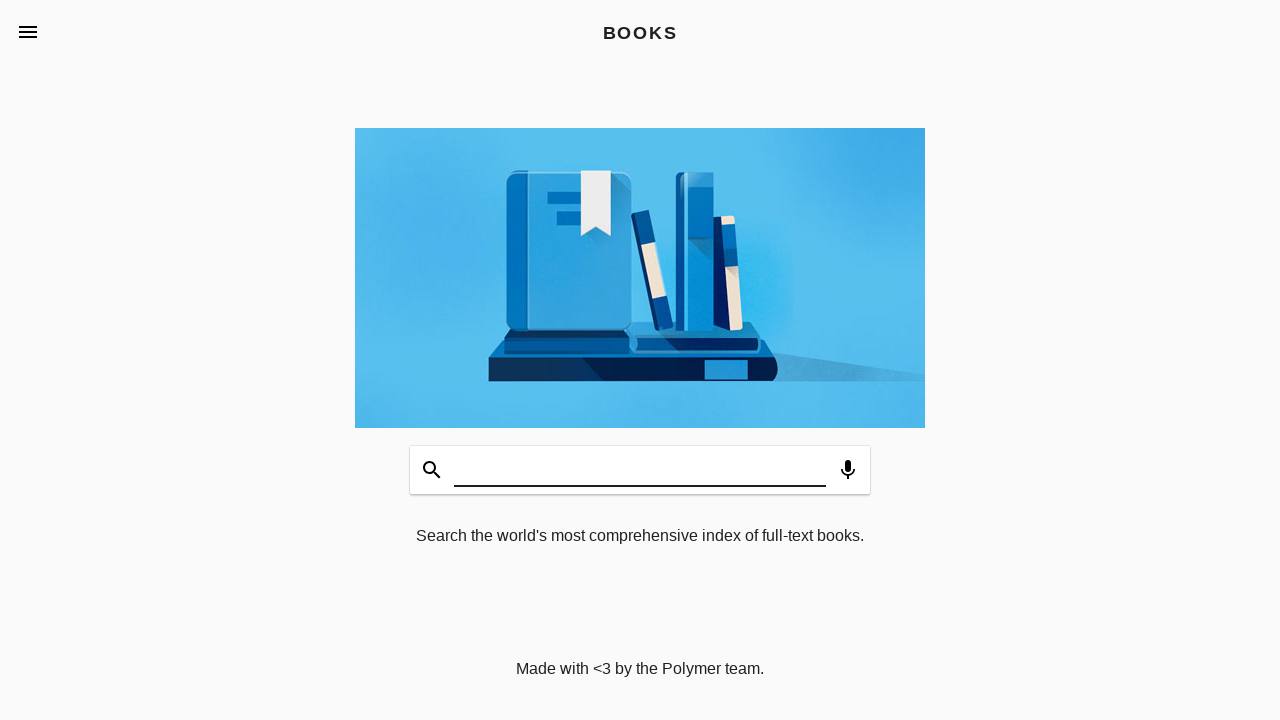

Shadow host element 'book-app[apptitle='BOOKS']' is present
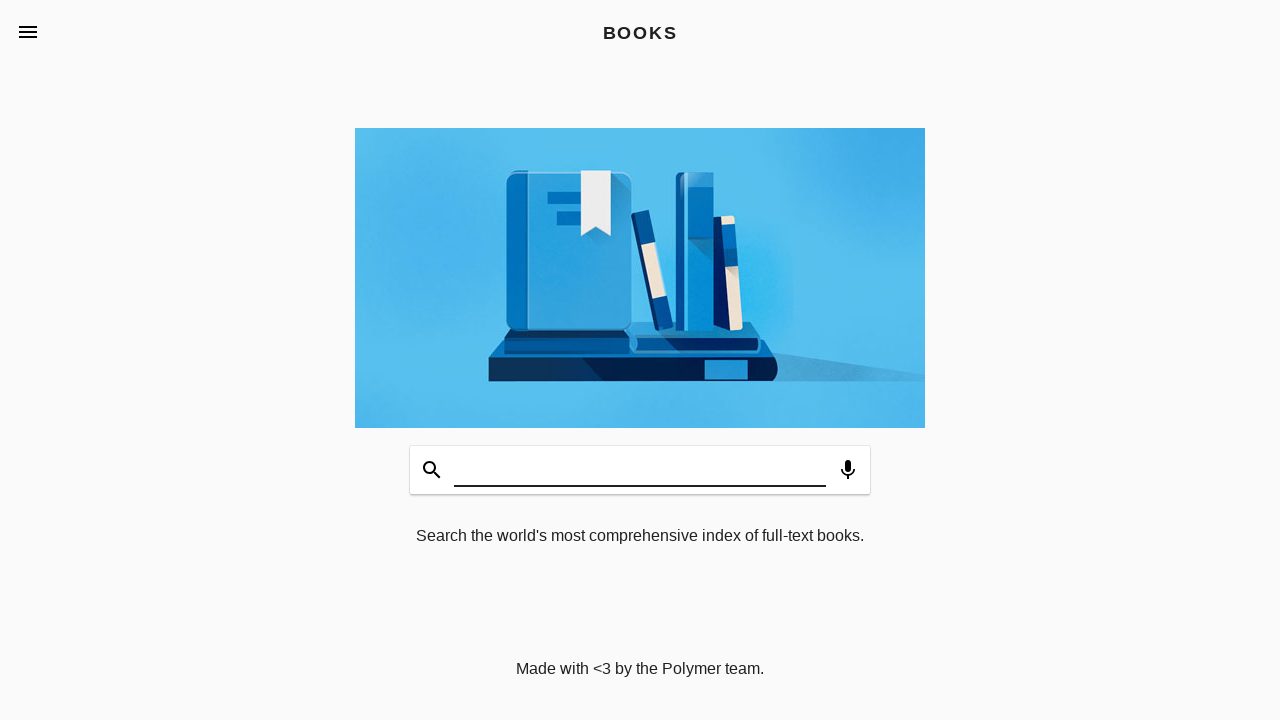

Filled shadow DOM input field with 'HELLO' on book-app[apptitle='BOOKS'] >> #input
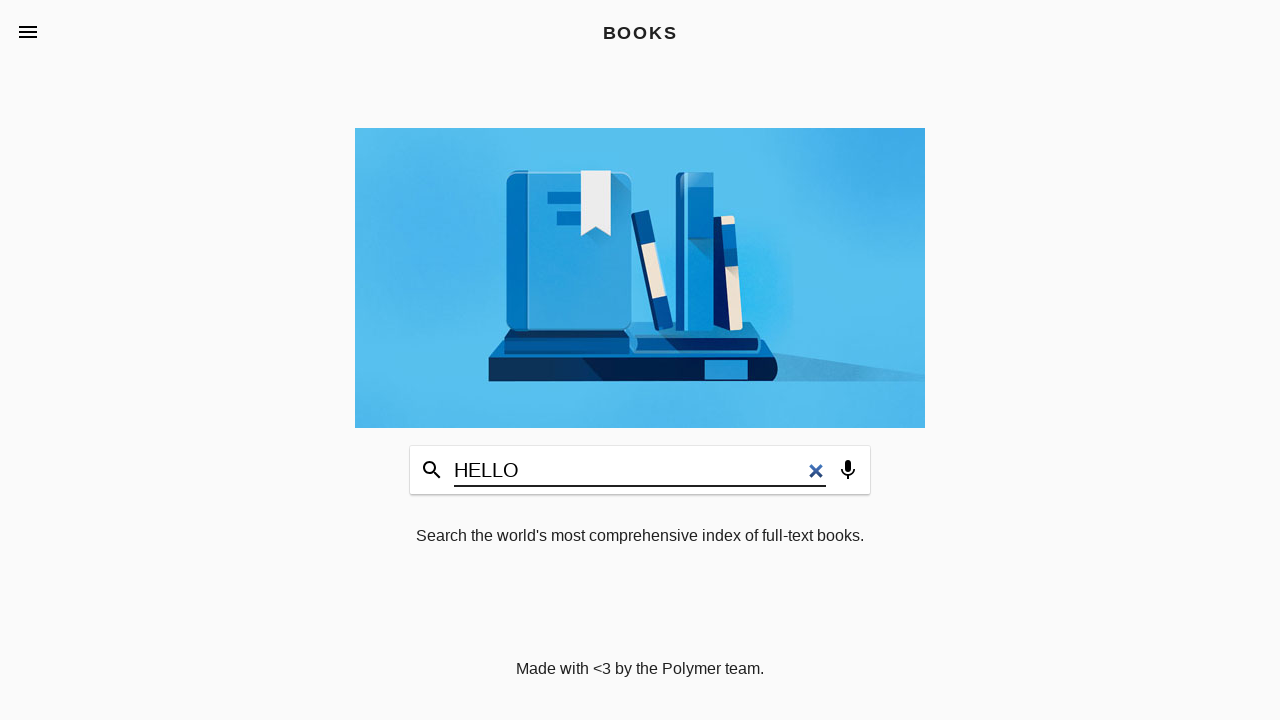

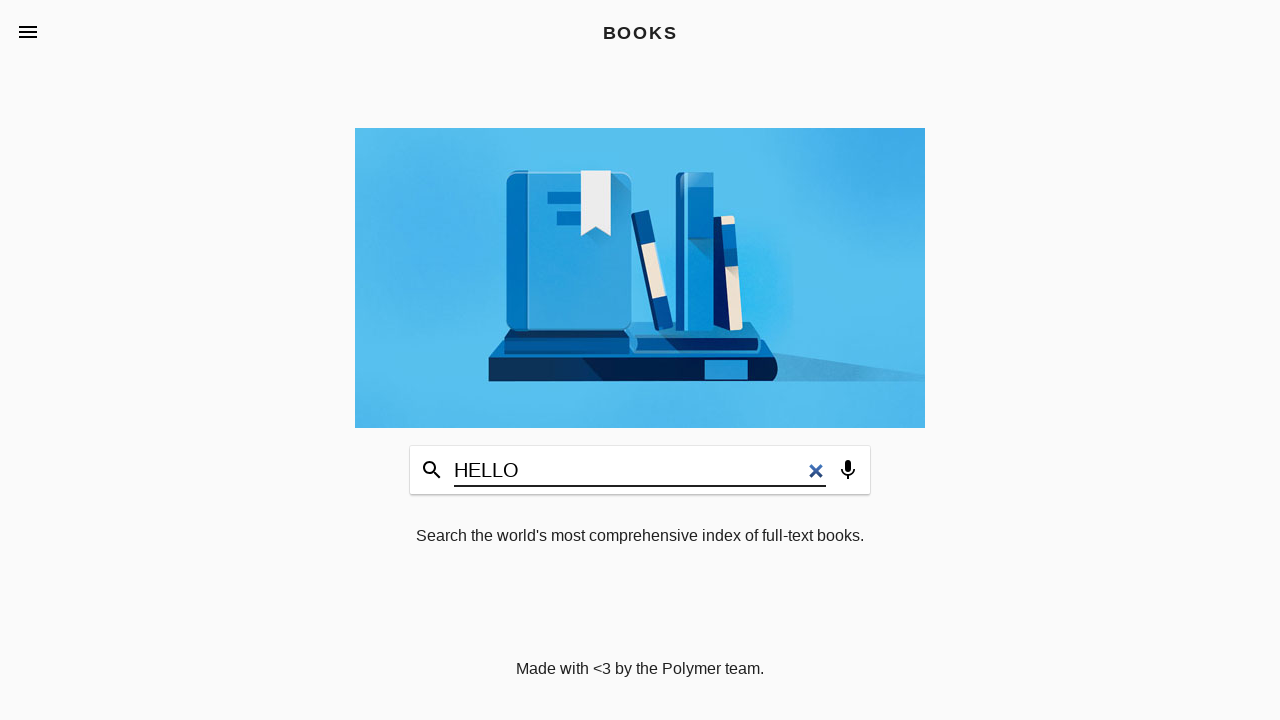